Navigates to a test automation practice blog and verifies the page loads by checking the title

Starting URL: http://testautomationpractice.blogspot.com/

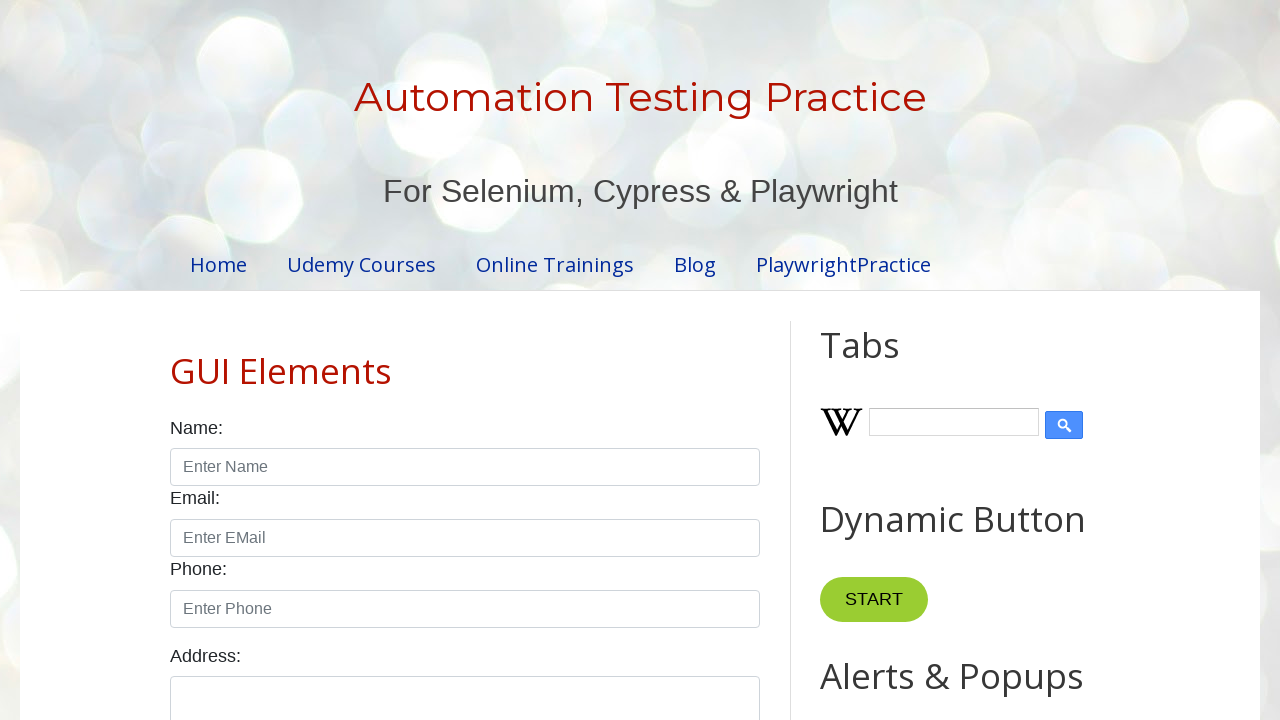

Navigated to test automation practice blog
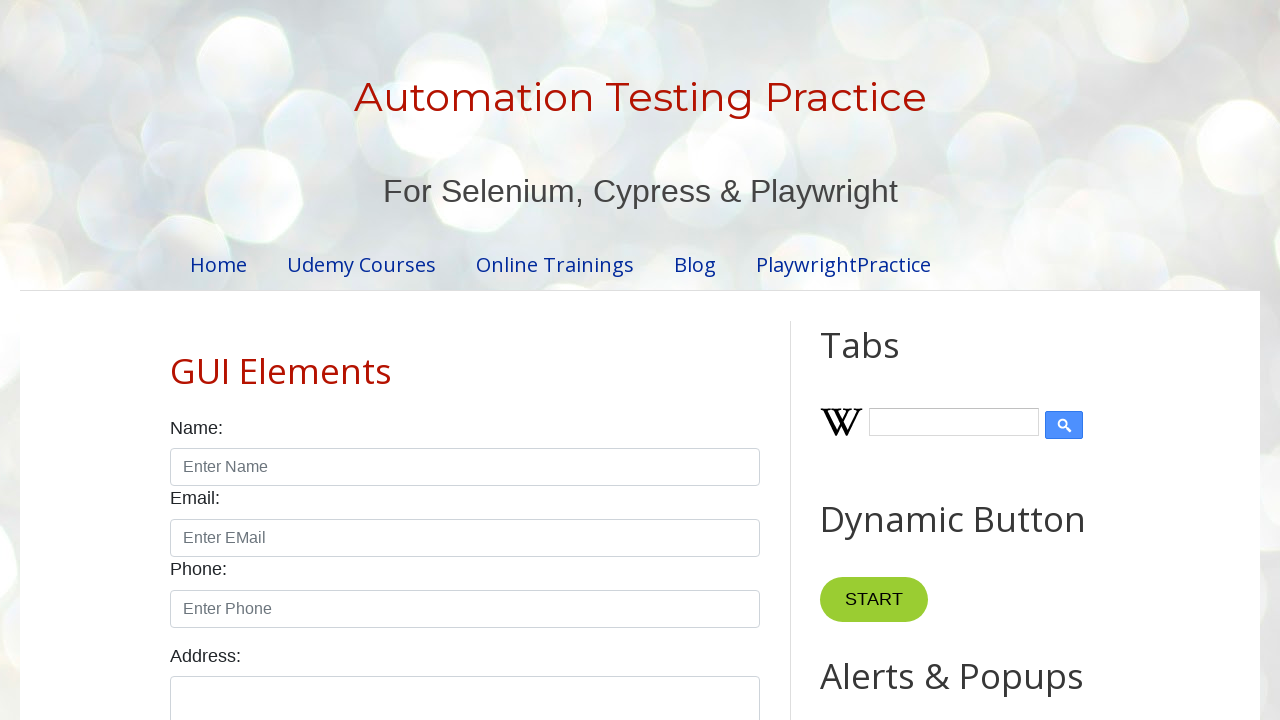

Retrieved page title: Automation Testing Practice
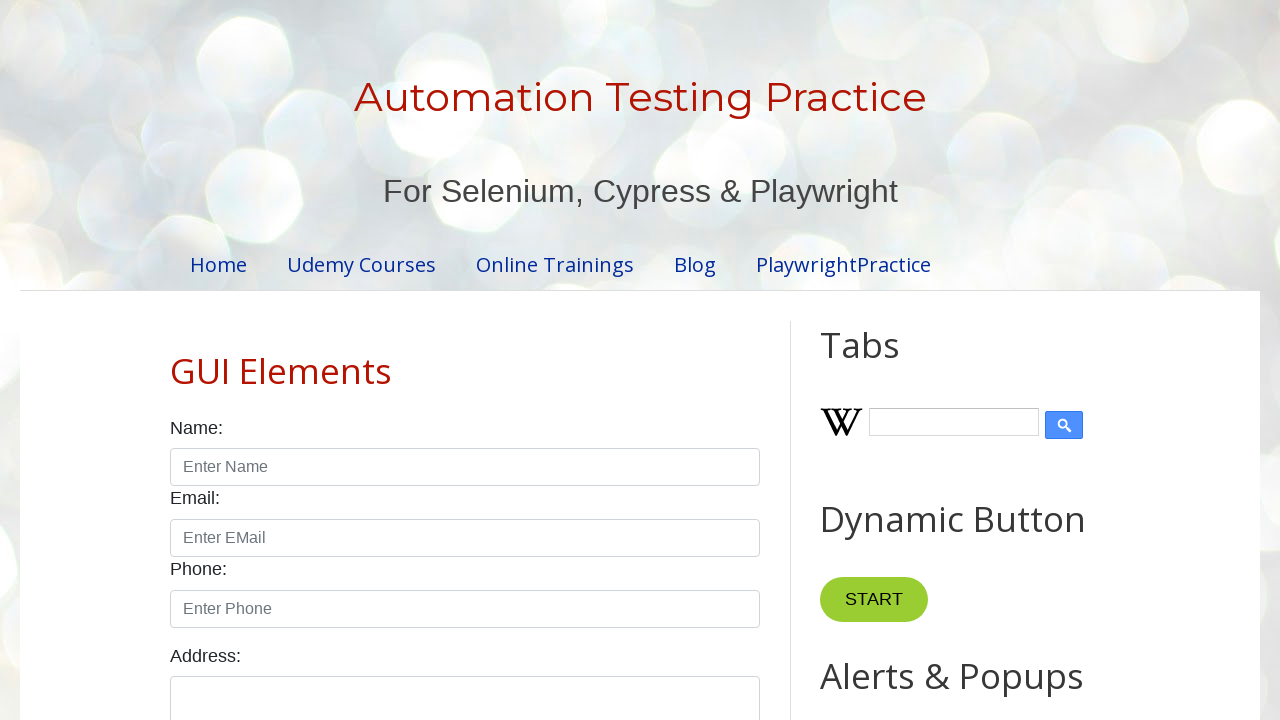

Datepicker element is now visible
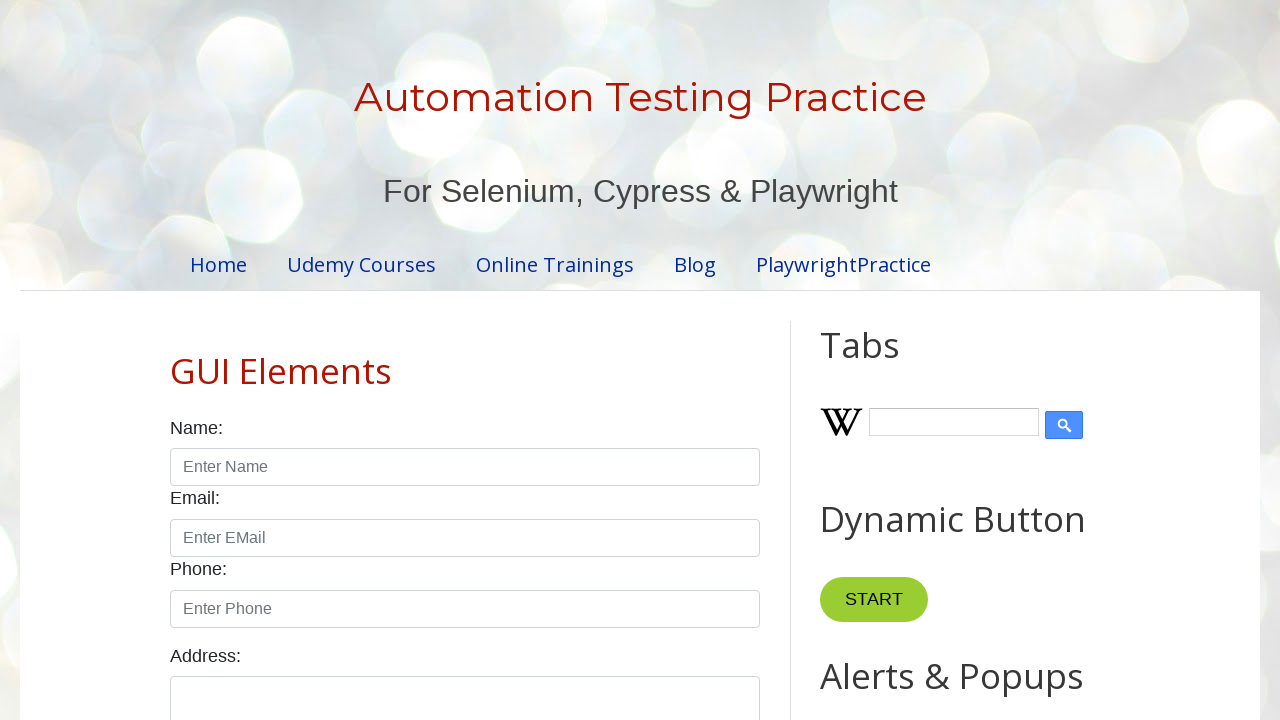

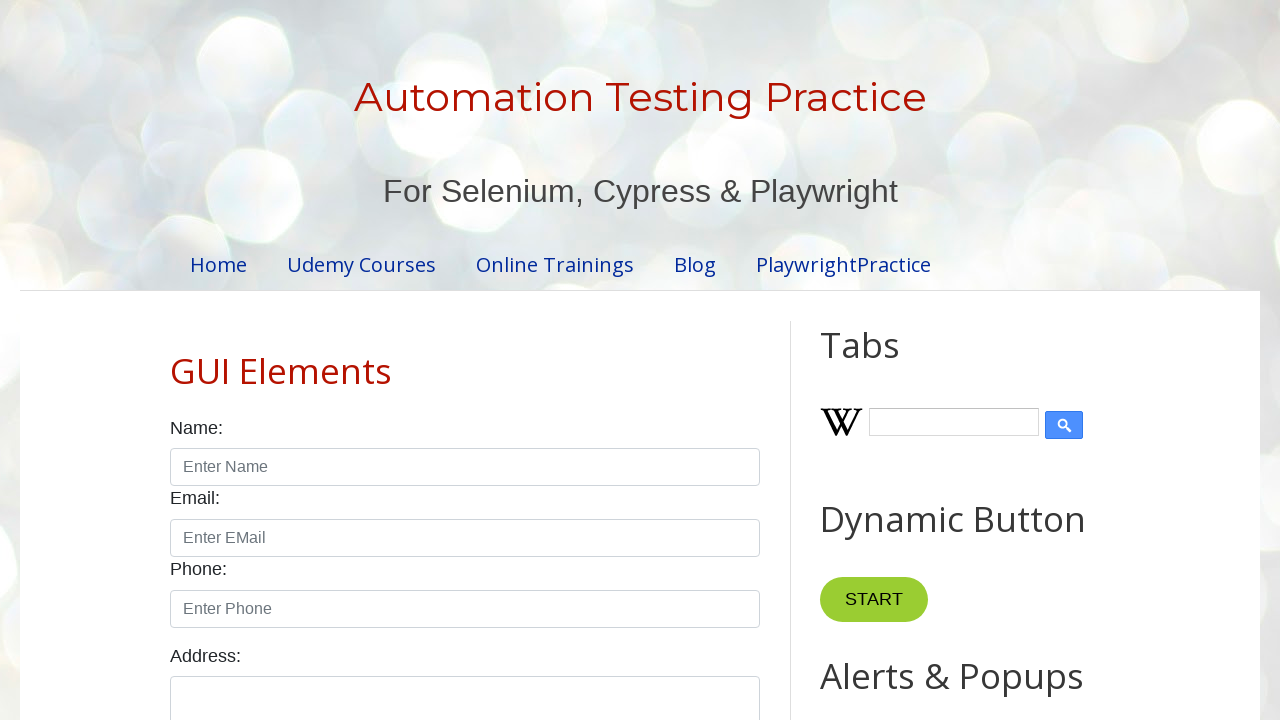